Tests drag and drop functionality on jQueryUI demo page by dragging an element from source to target within an iframe

Starting URL: https://jqueryui.com/droppable/

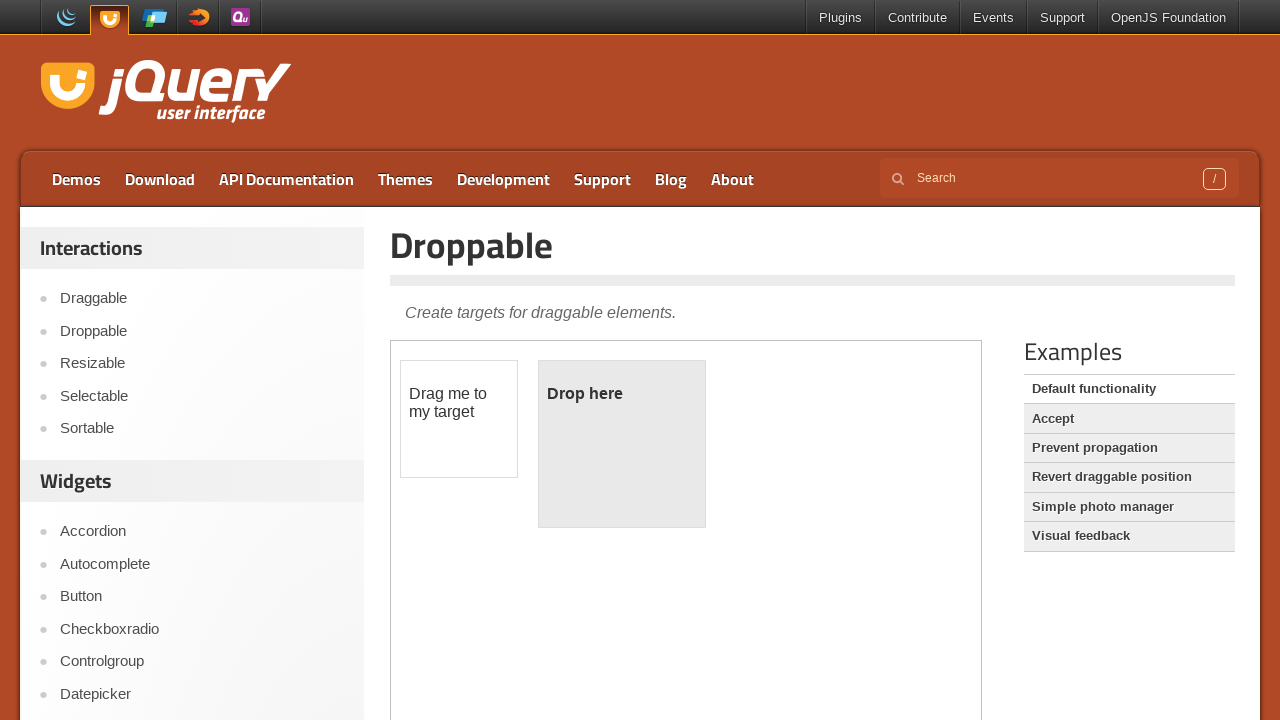

Located the demo iframe for jQueryUI droppable test
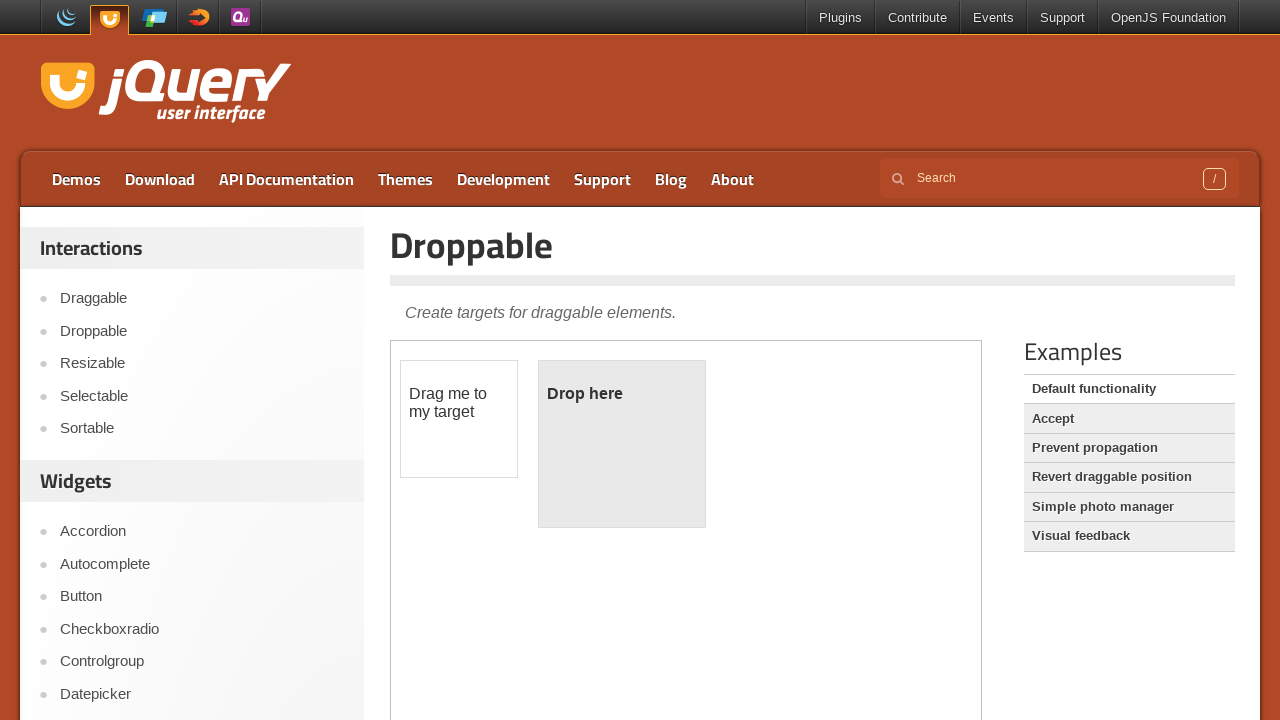

Located the draggable source element within the iframe
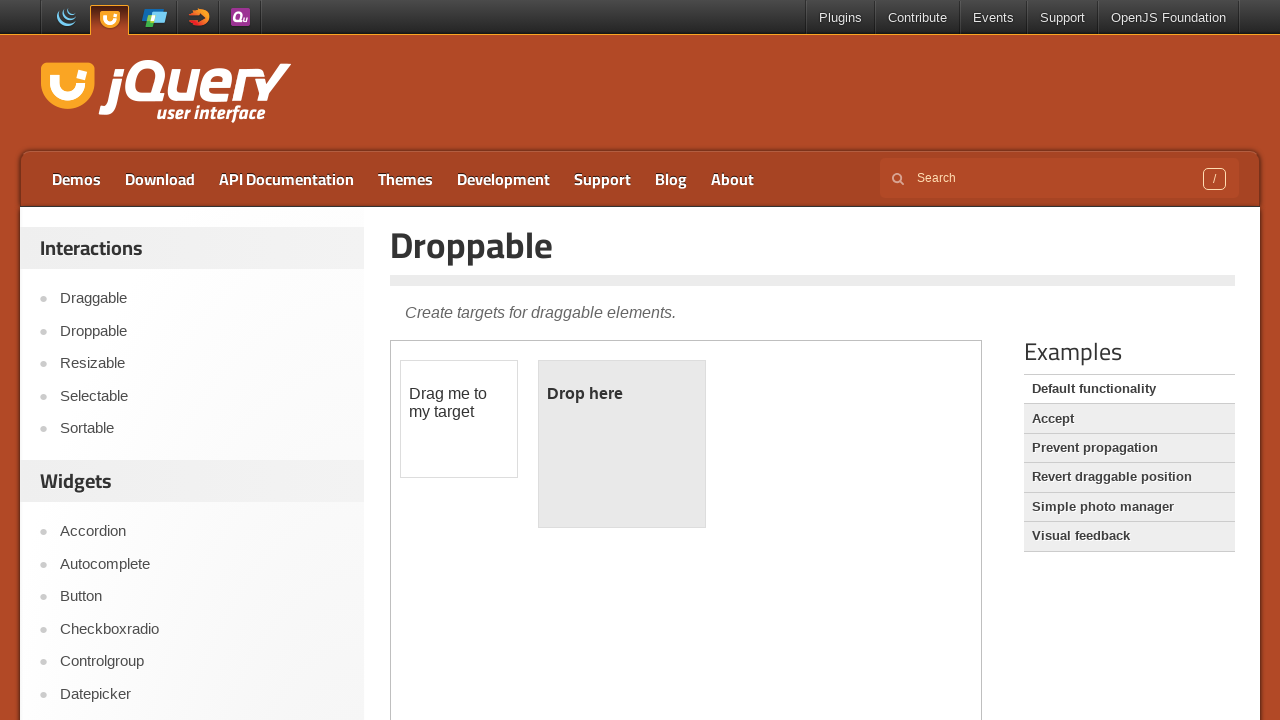

Located the droppable target element within the iframe
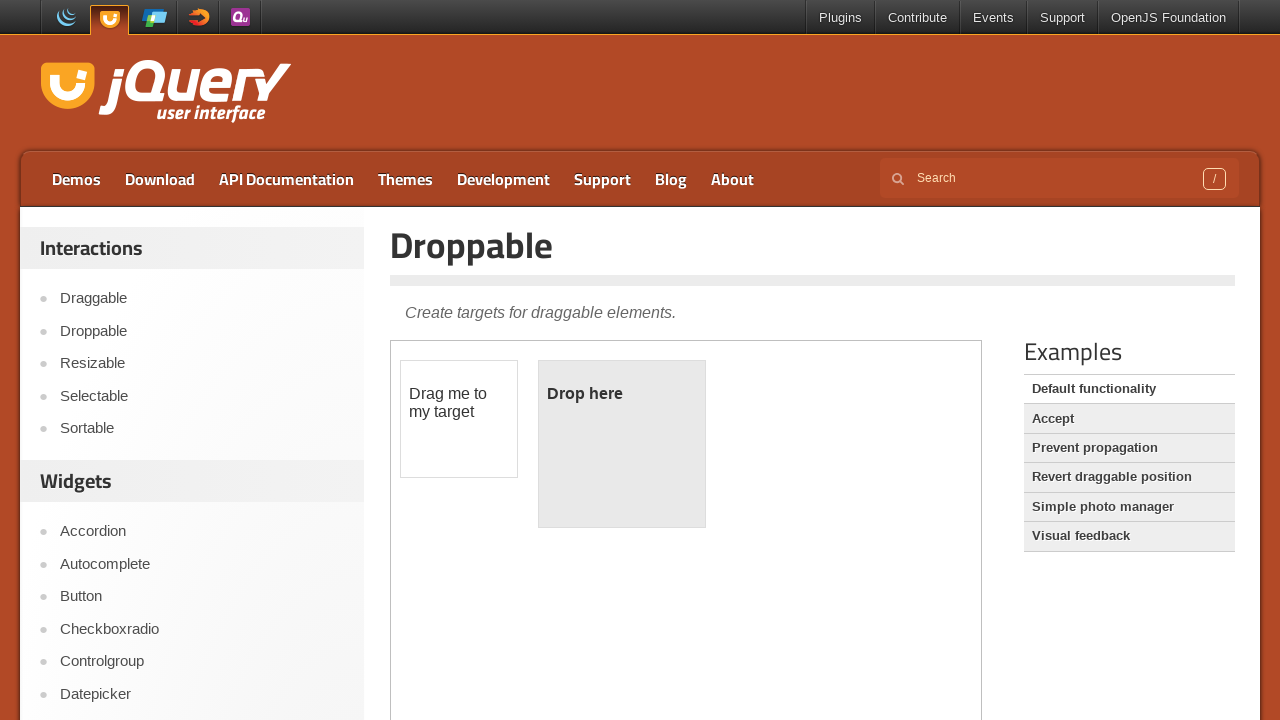

Dragged the source element to the target droppable area at (622, 444)
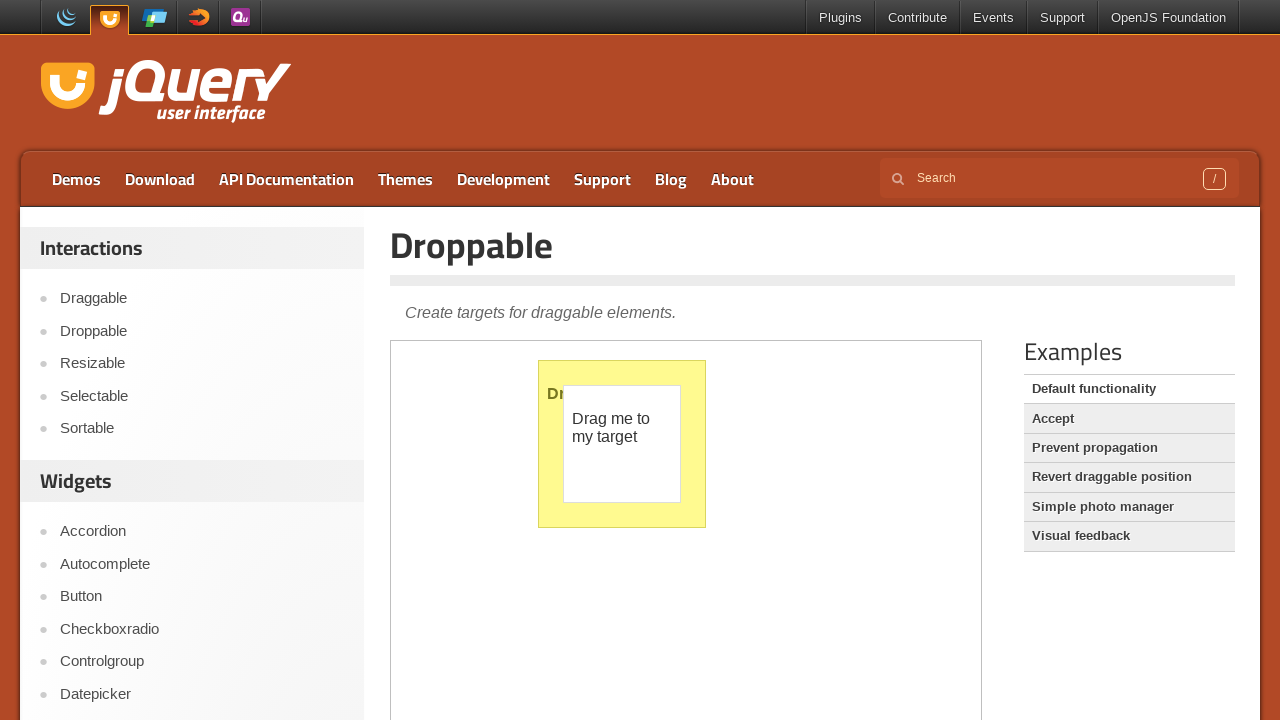

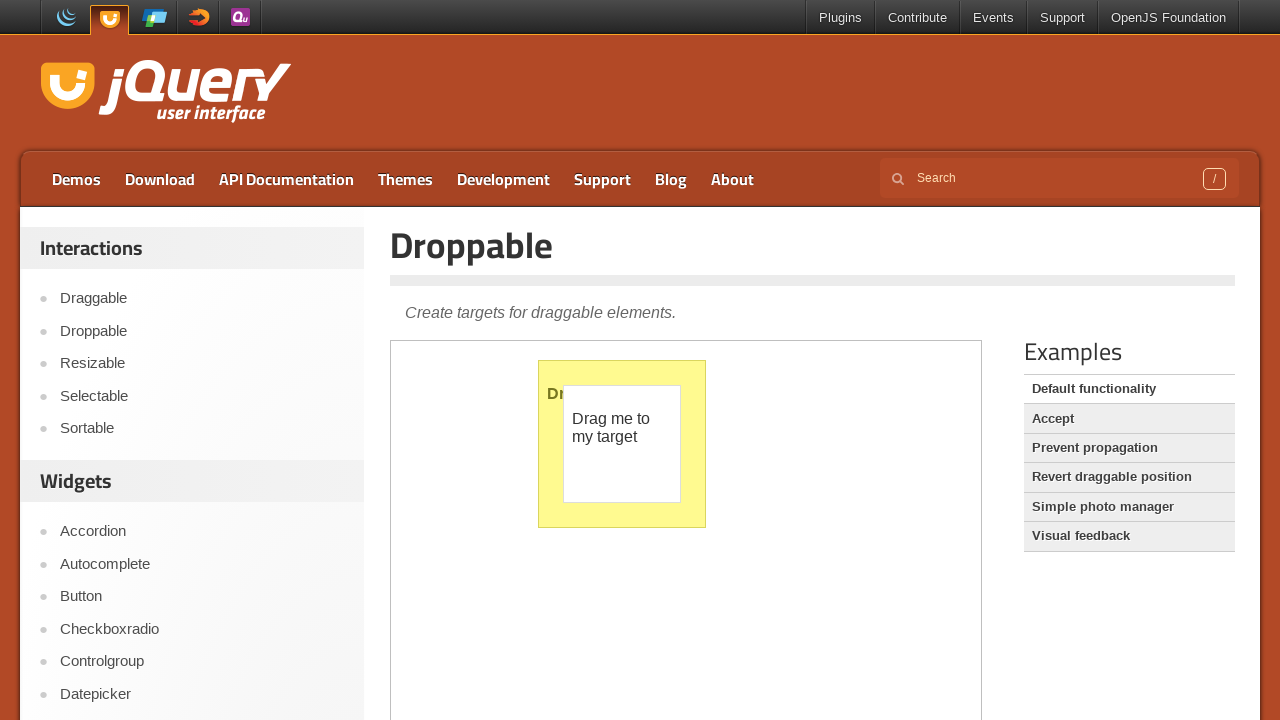